Tests the "Double Click Me" button on DemoQA buttons page by double-clicking it and verifying the double click message appears

Starting URL: https://demoqa.com/elements

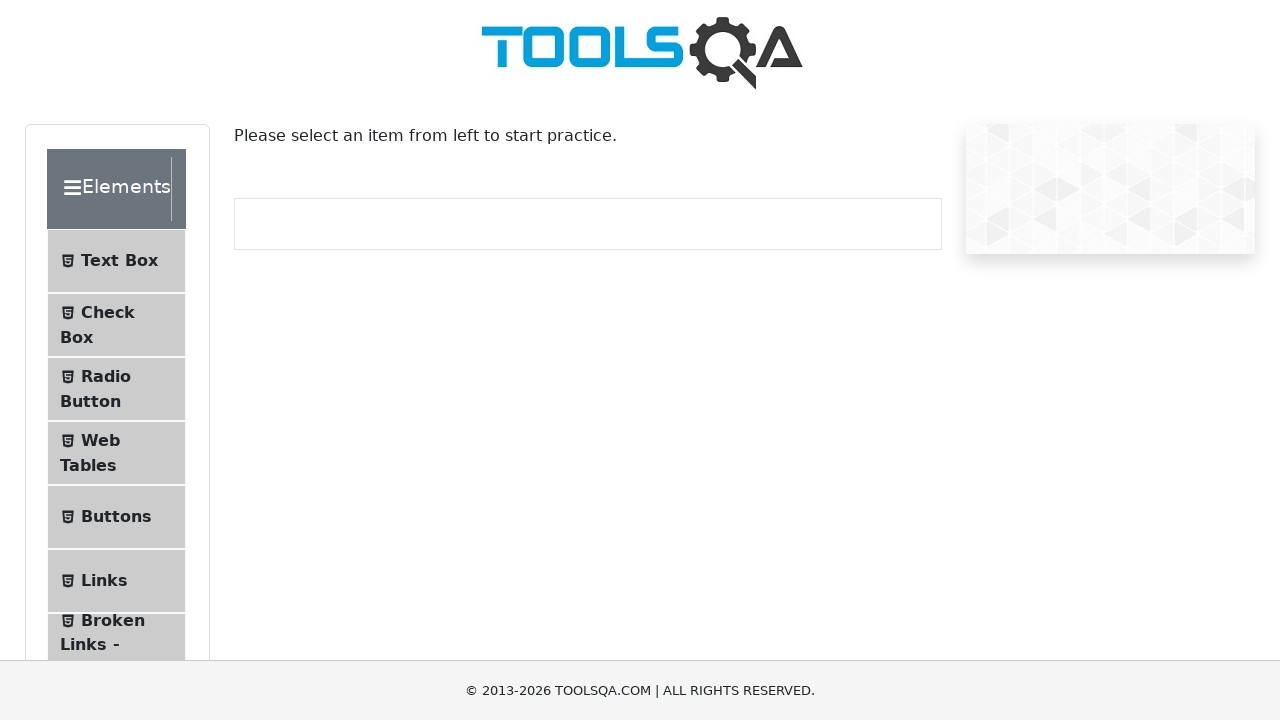

Clicked Buttons menu item at (116, 517) on li:has-text('Buttons')
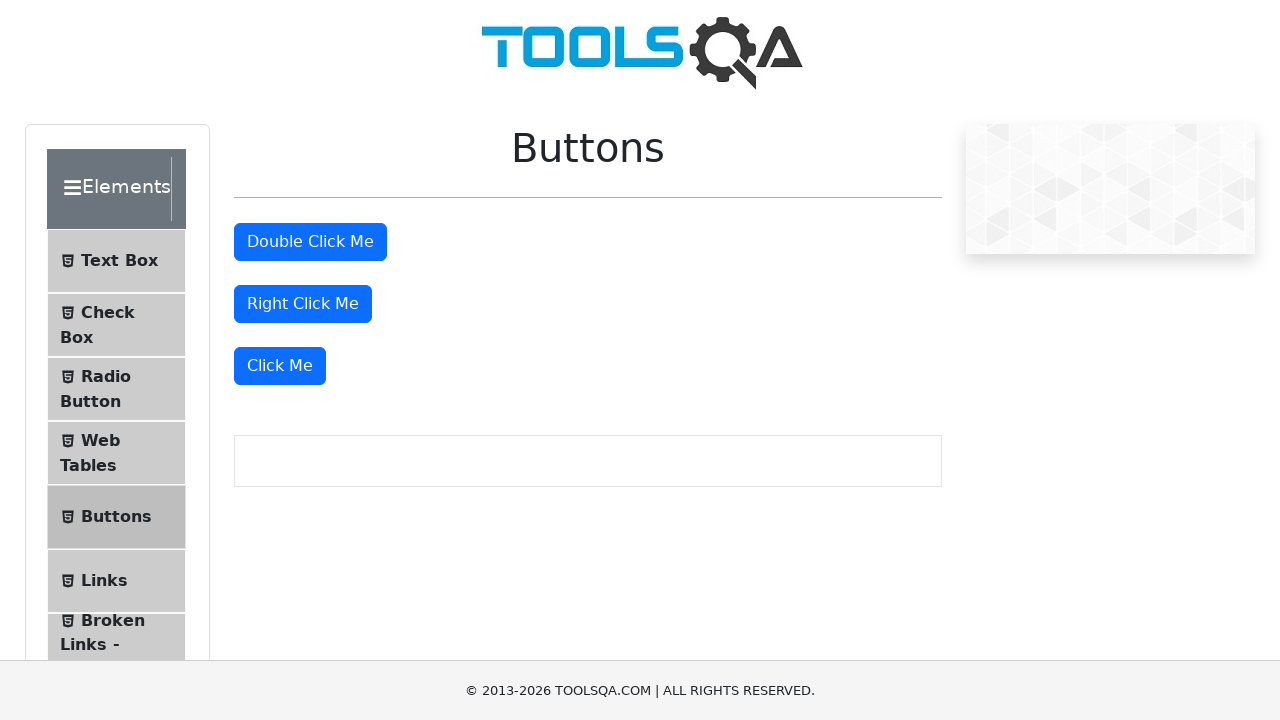

Navigated to Buttons page
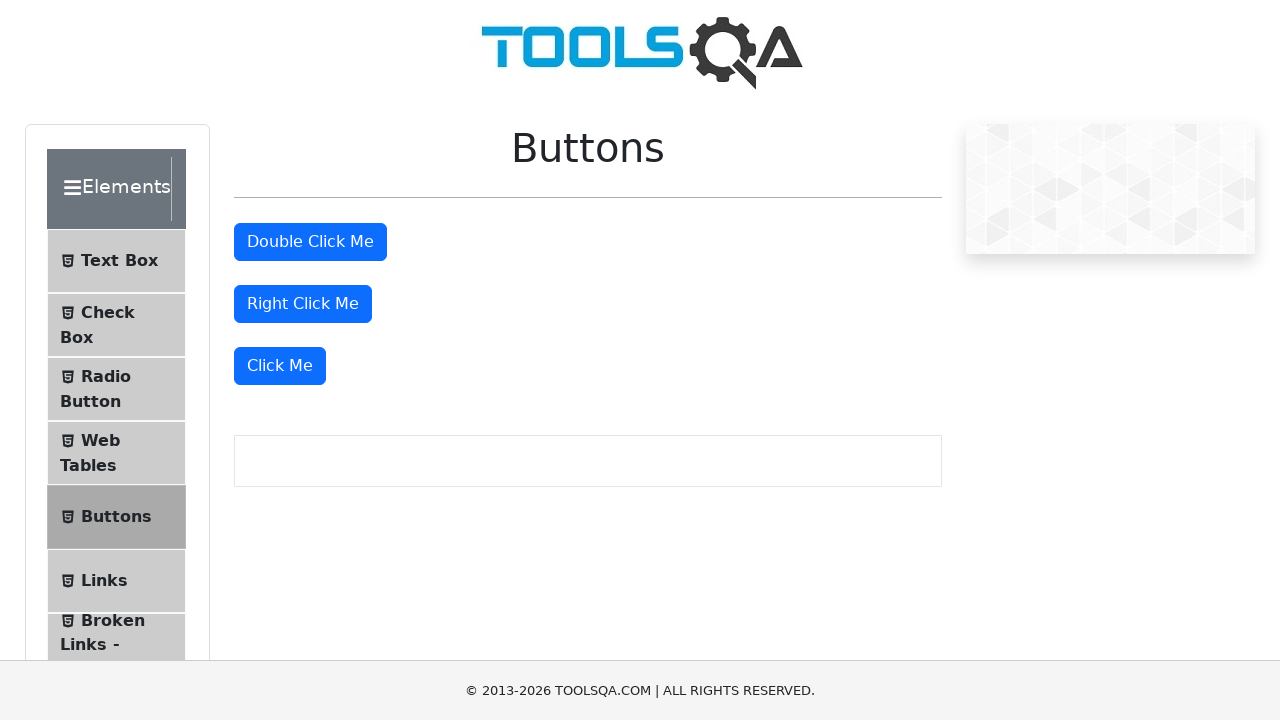

Double-clicked the 'Double Click Me' button at (310, 242) on internal:role=button[name="Double Click Me"i]
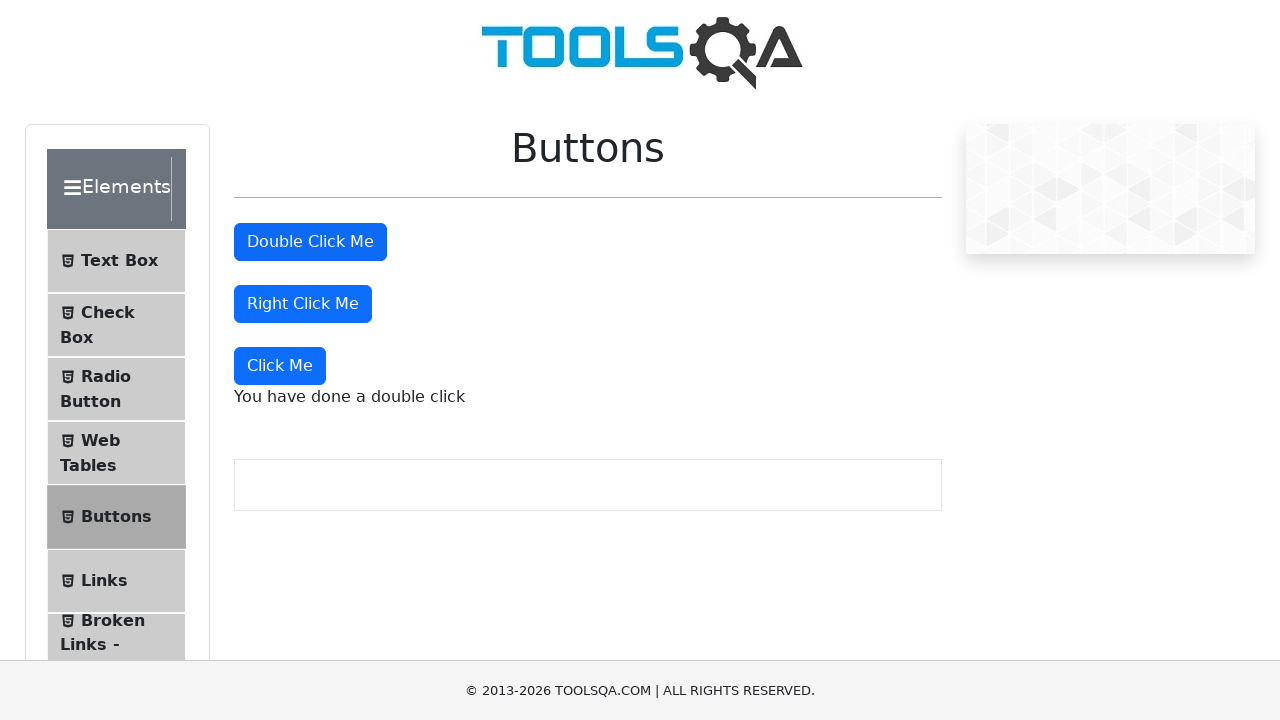

Verified double click message appeared
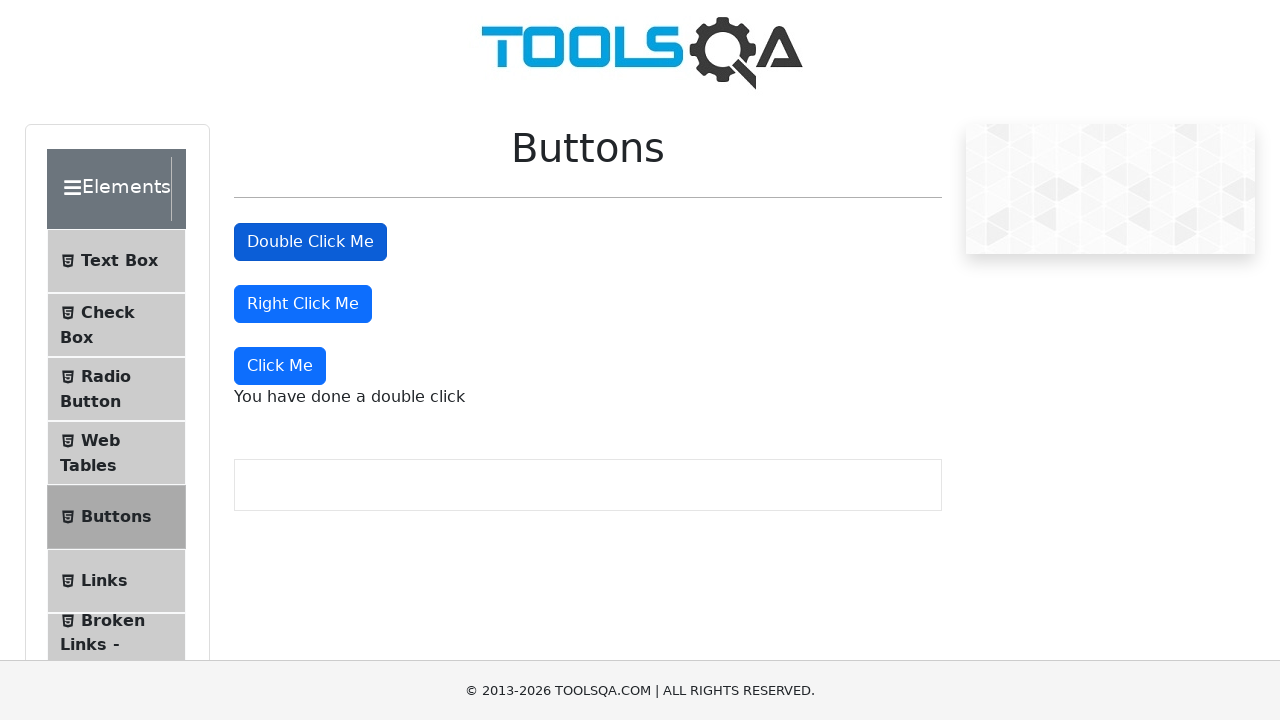

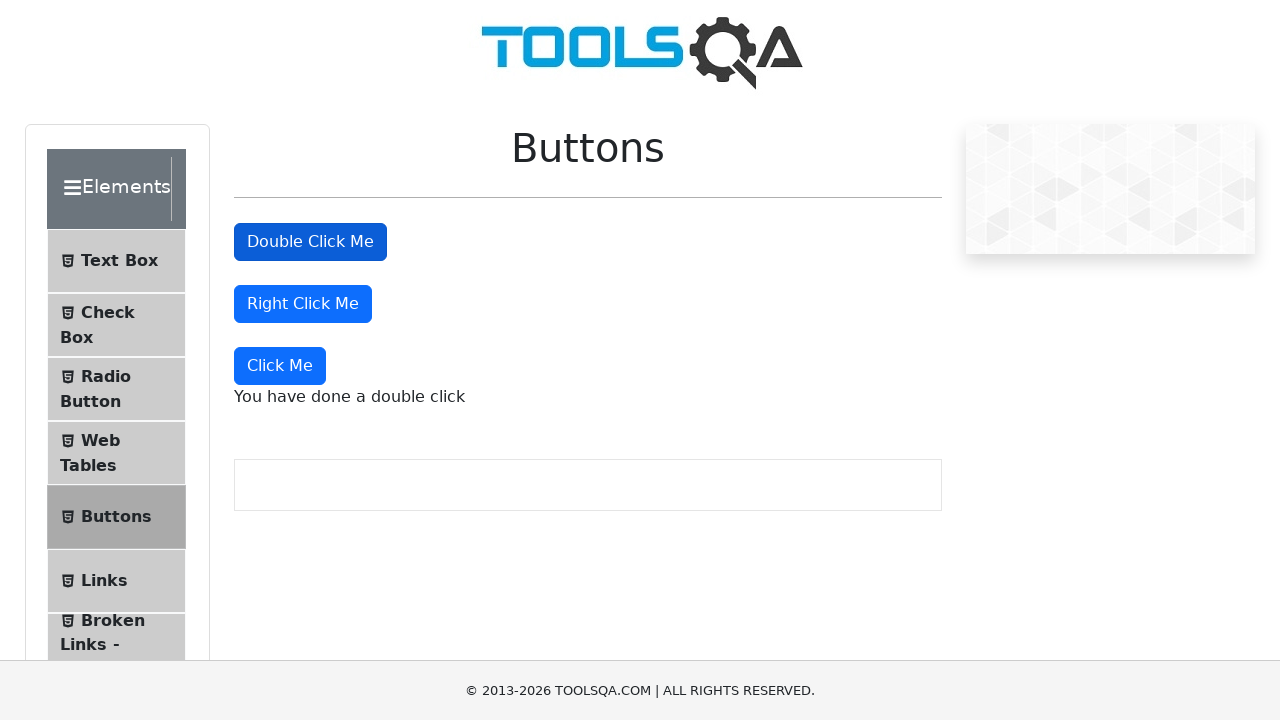